Searches for a specific person in a table and retrieves their position, city, and amount information

Starting URL: https://rahulshettyacademy.com/AutomationPractice/

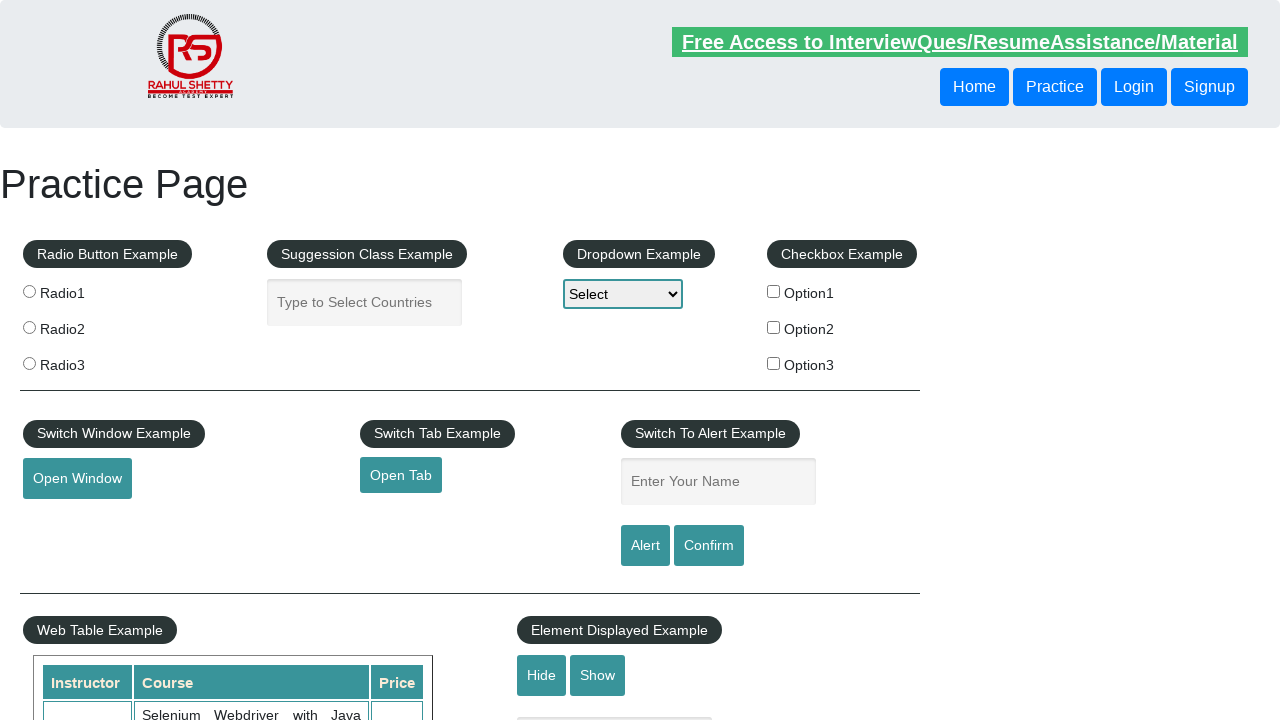

Located table row for person 'Dwayne'
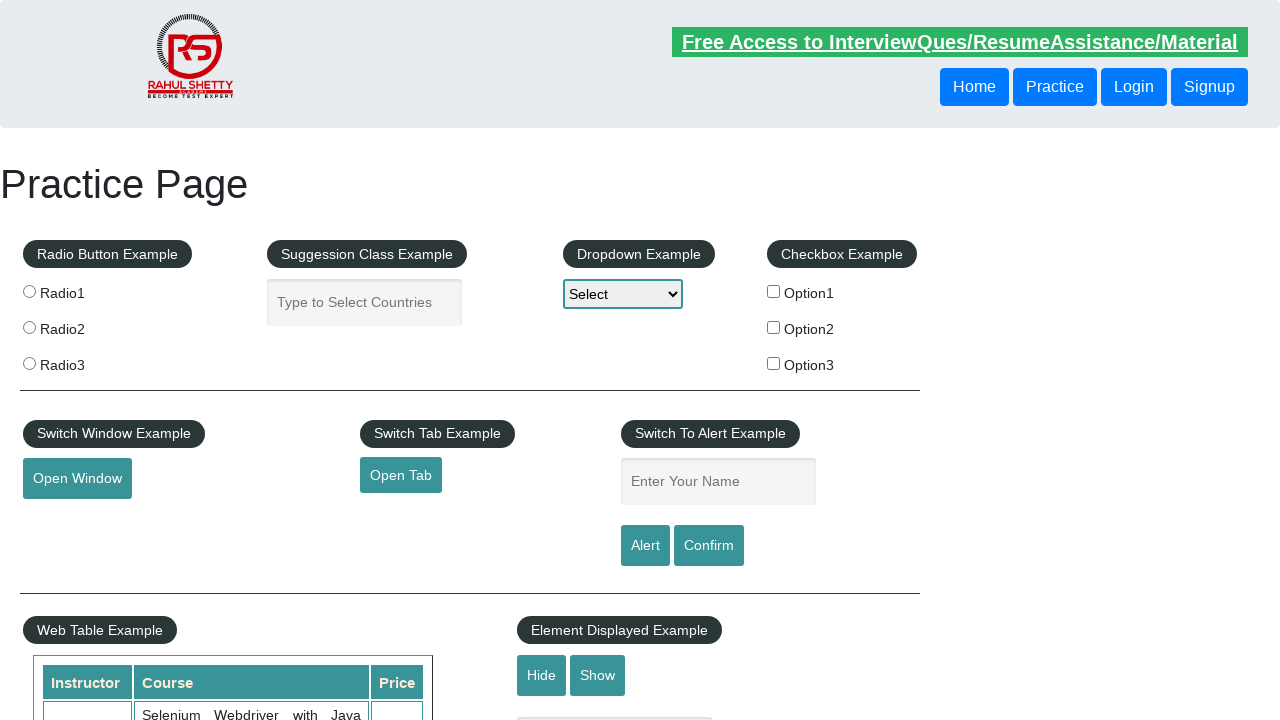

Confirmed row found for 'Dwayne'
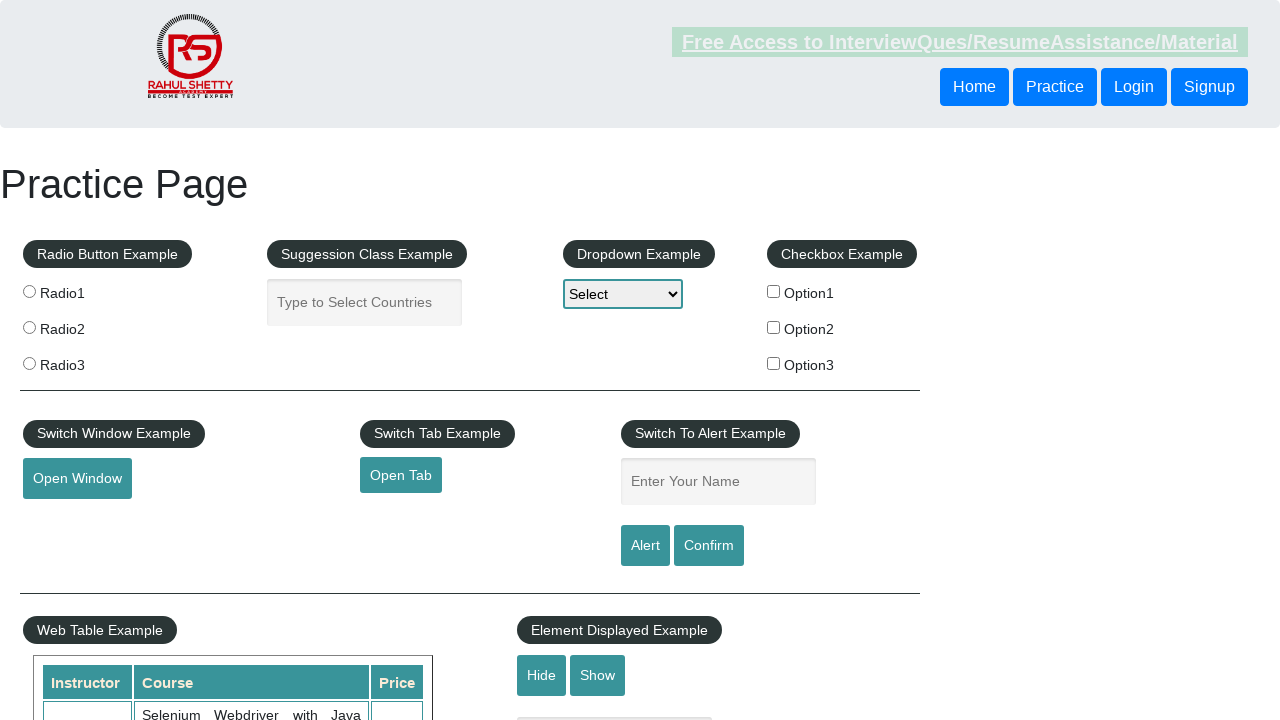

Retrieved name: Dwayne
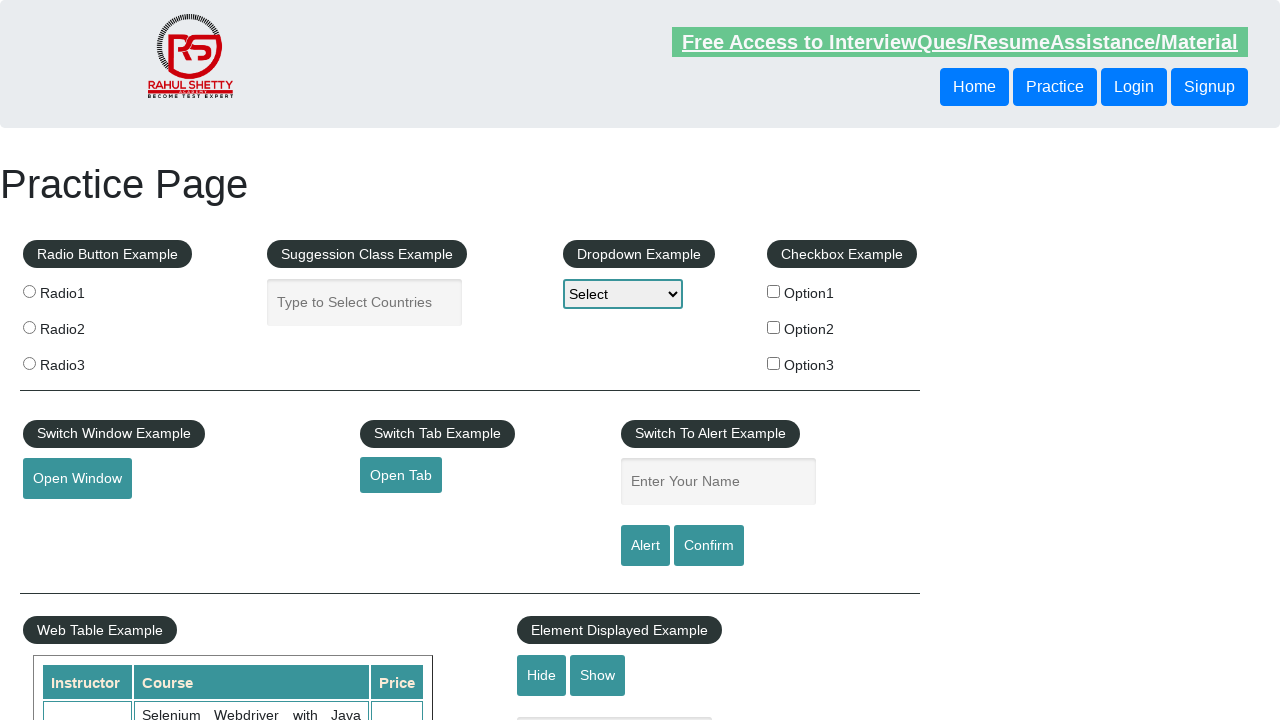

Retrieved position: Manager
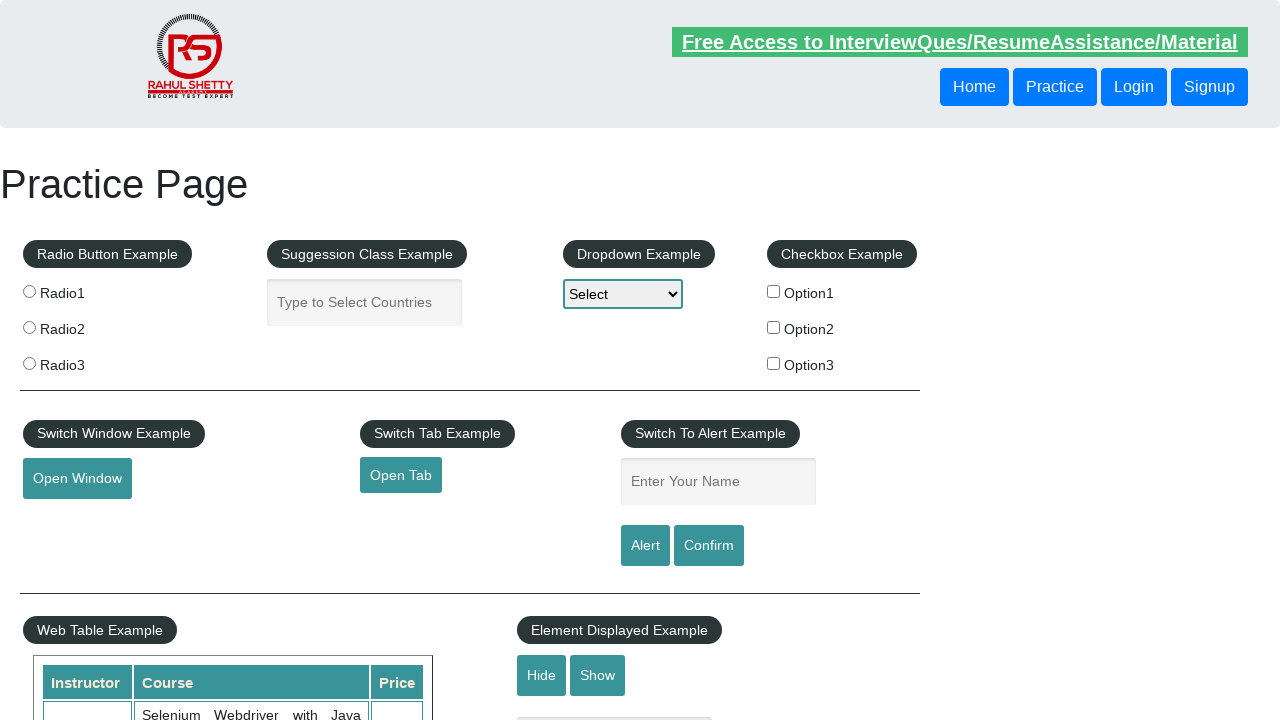

Retrieved city: Kolkata
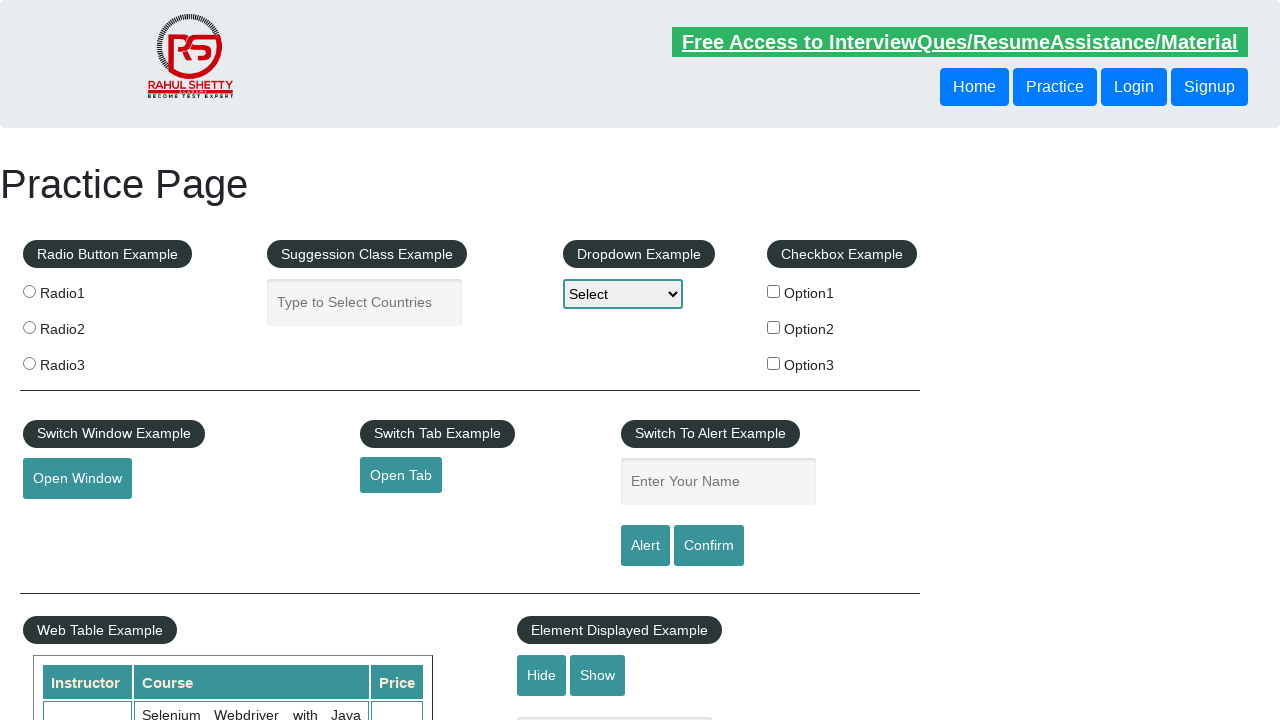

Retrieved amount: 48
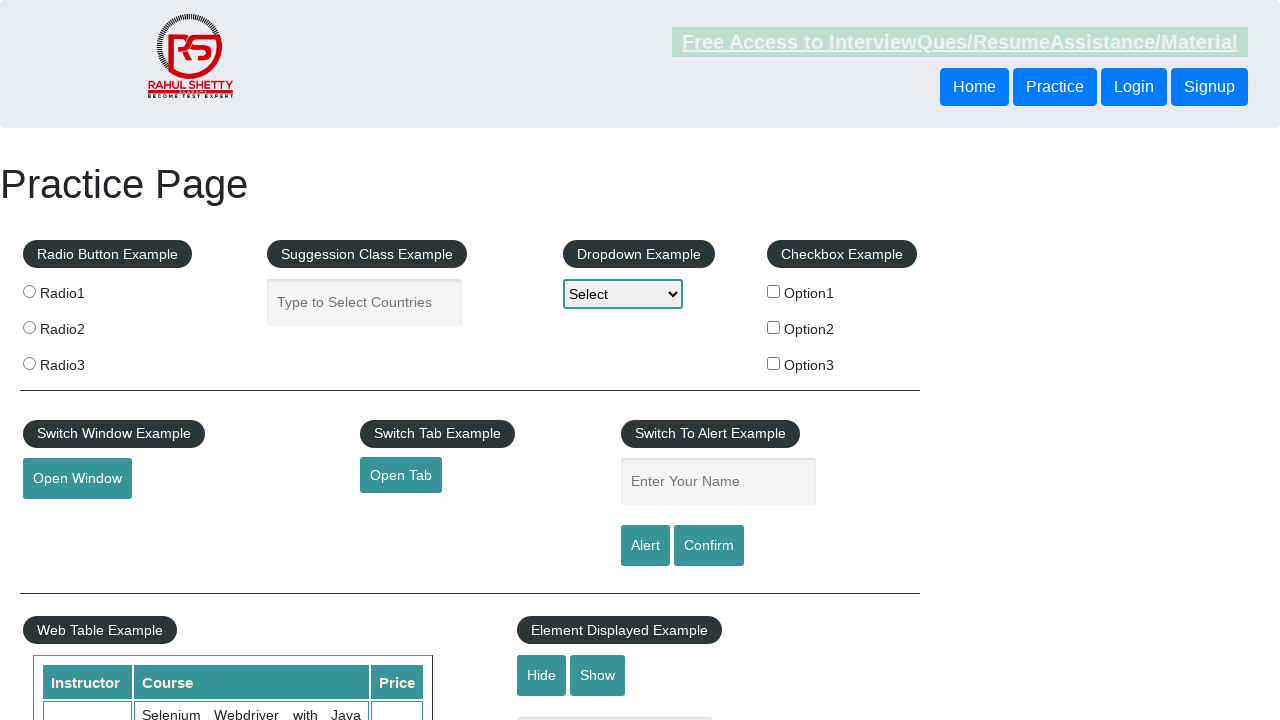

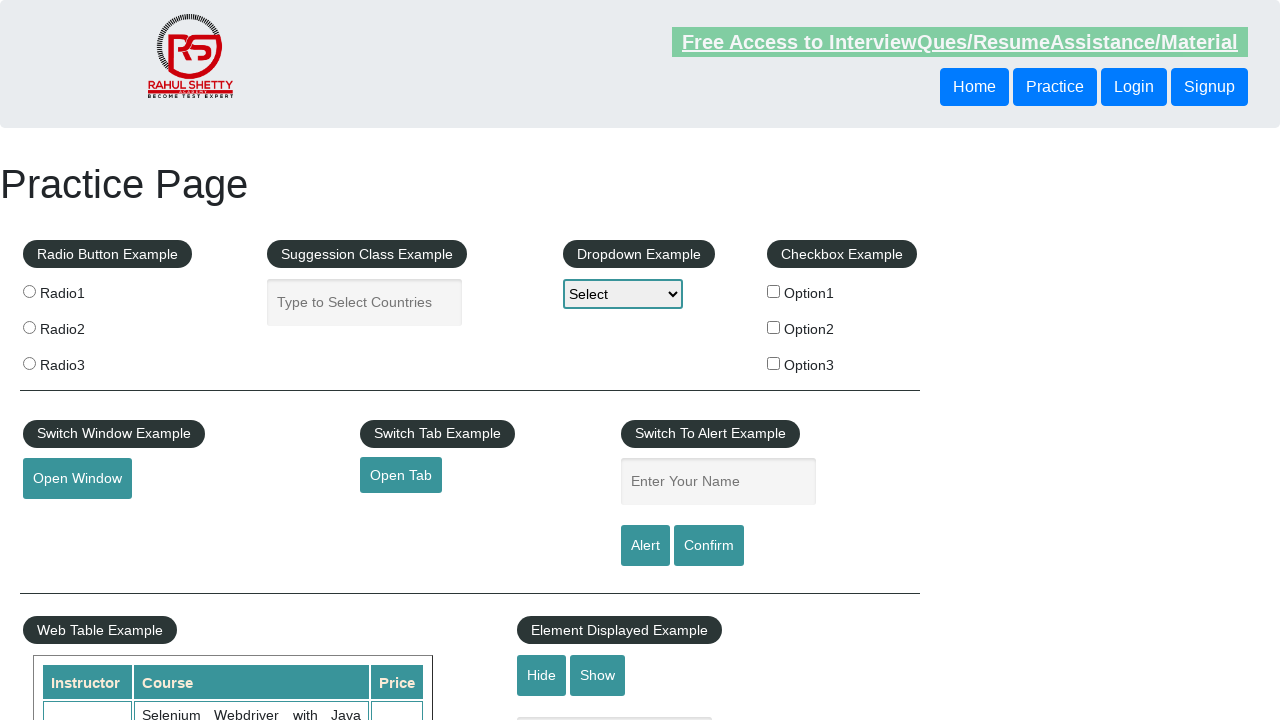